Tests a form on a blog page by filling in the first name field with a test value

Starting URL: http://only-testing-blog.blogspot.in/2013/11/new-test.html

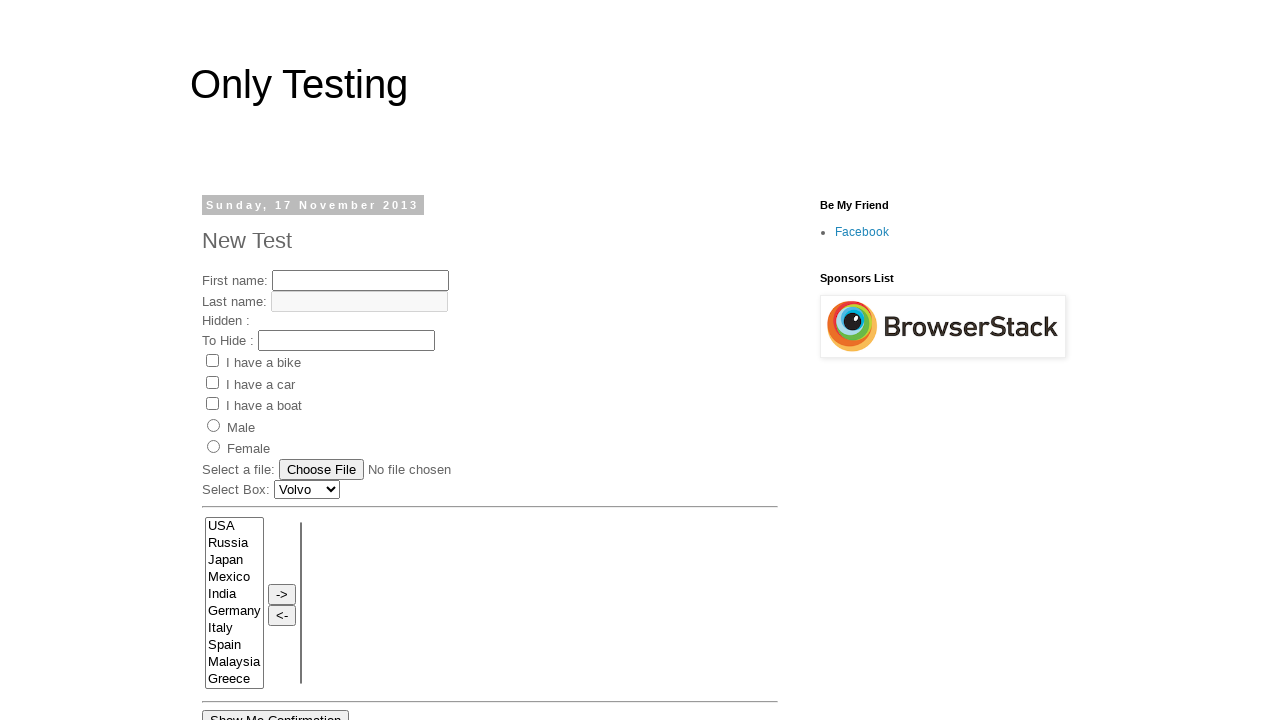

Navigated to blog page with form
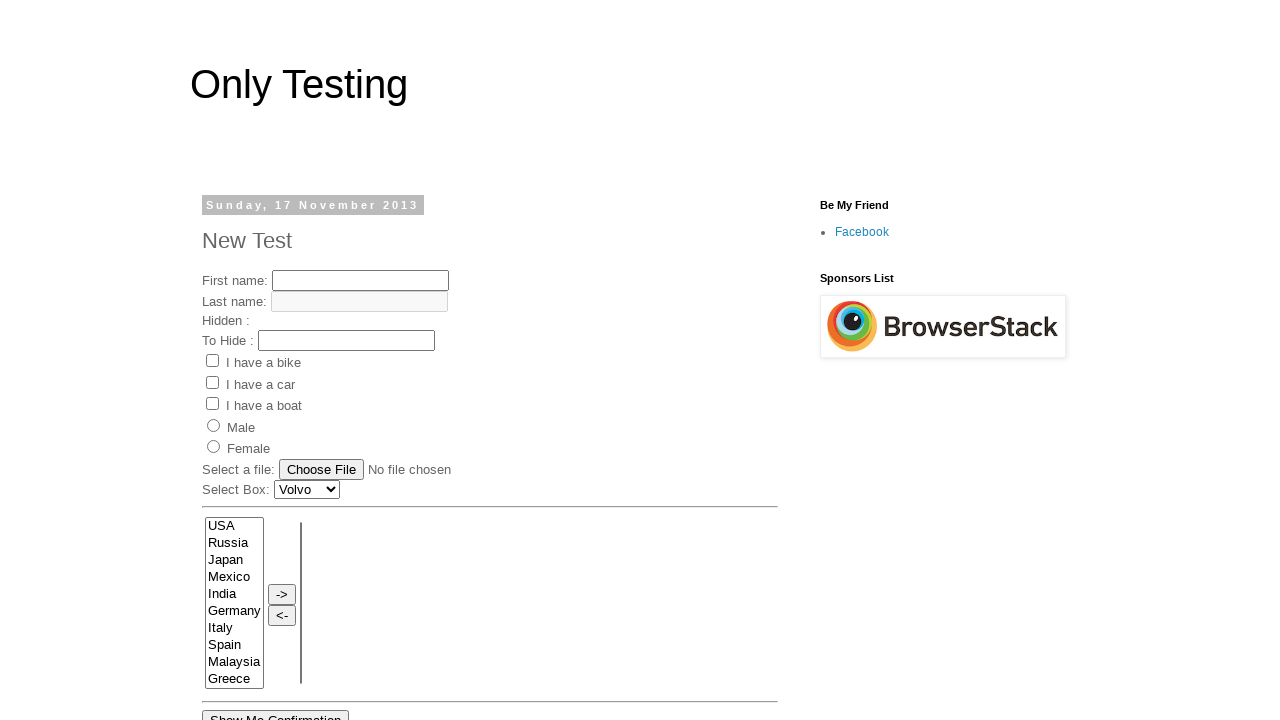

Filled first name field with 'My Name' on input[name='fname']
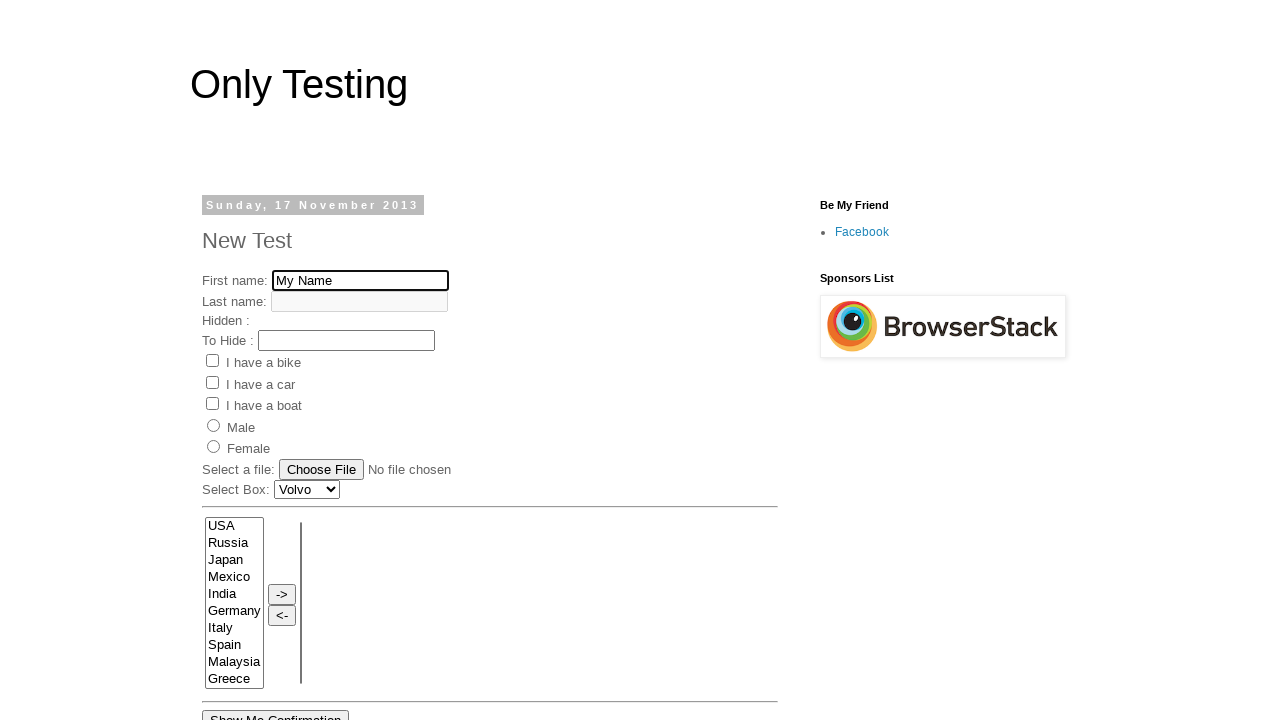

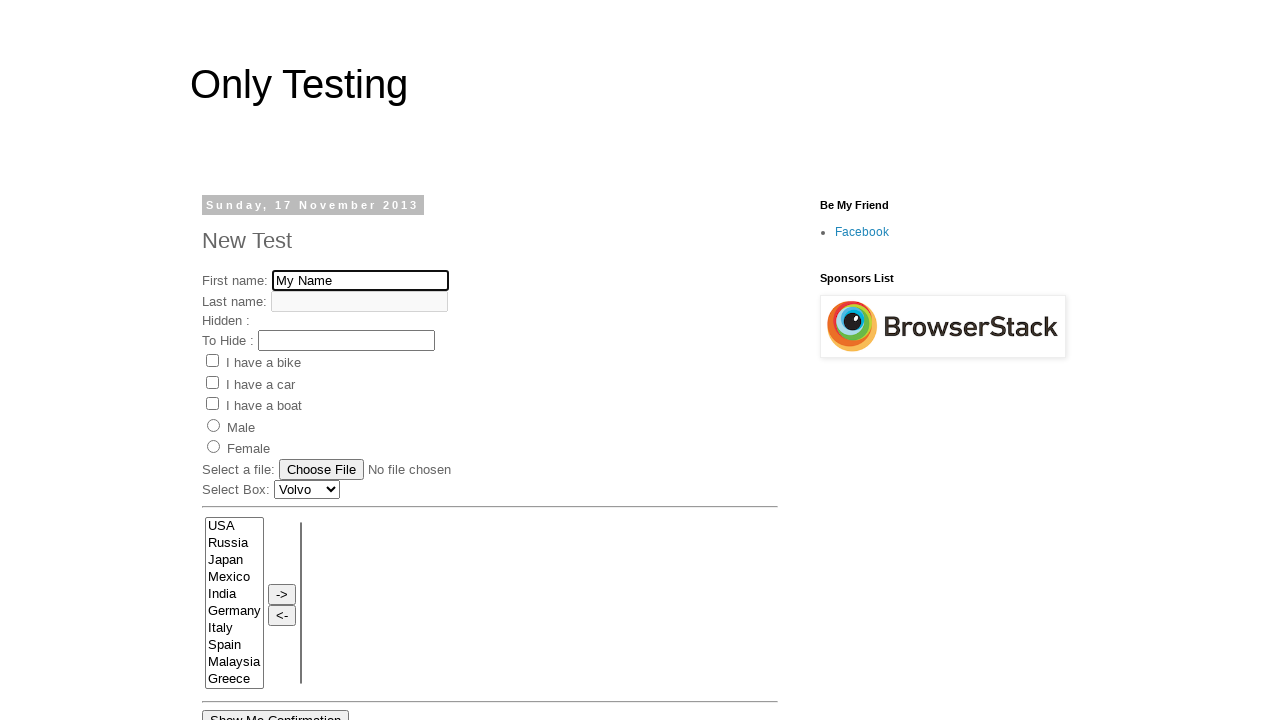